Tests manipulation of a disabled input field by removing the disabled attribute via JavaScript, entering text, and re-enabling it

Starting URL: https://auto.fresher.dev/lessons/lession7/index.html

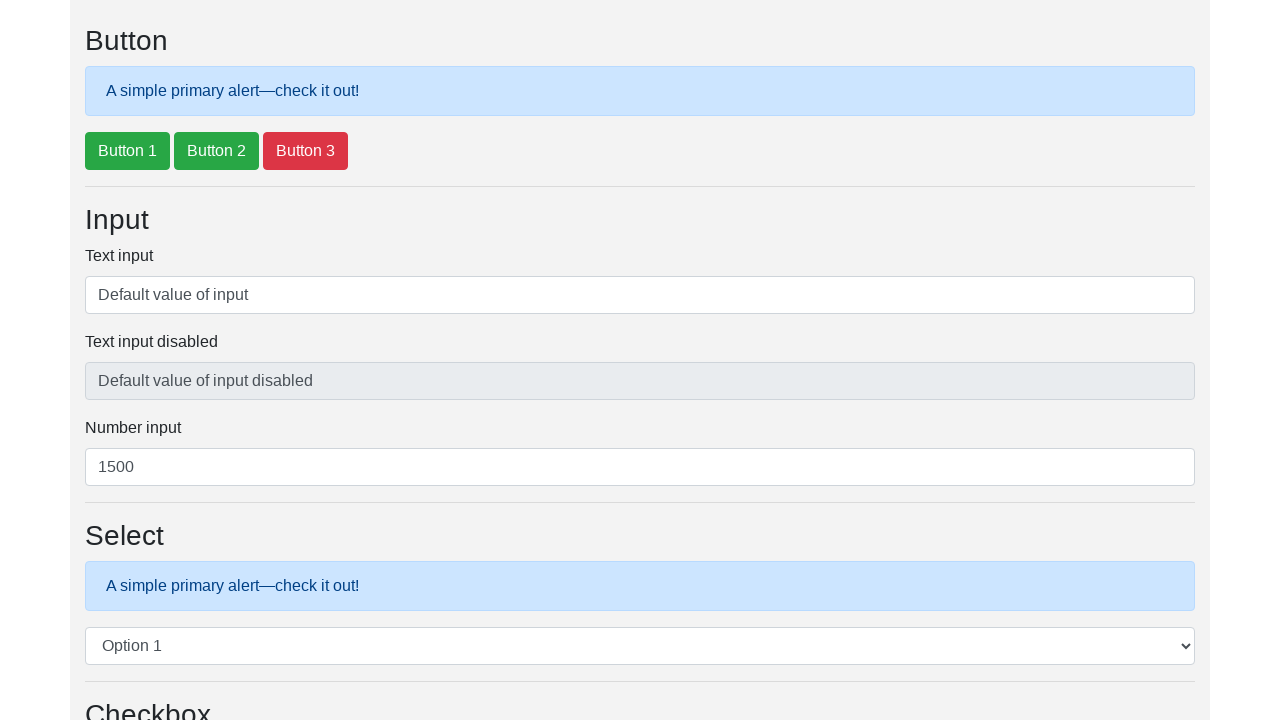

Removed disabled attribute from input field #txtInput2 using JavaScript
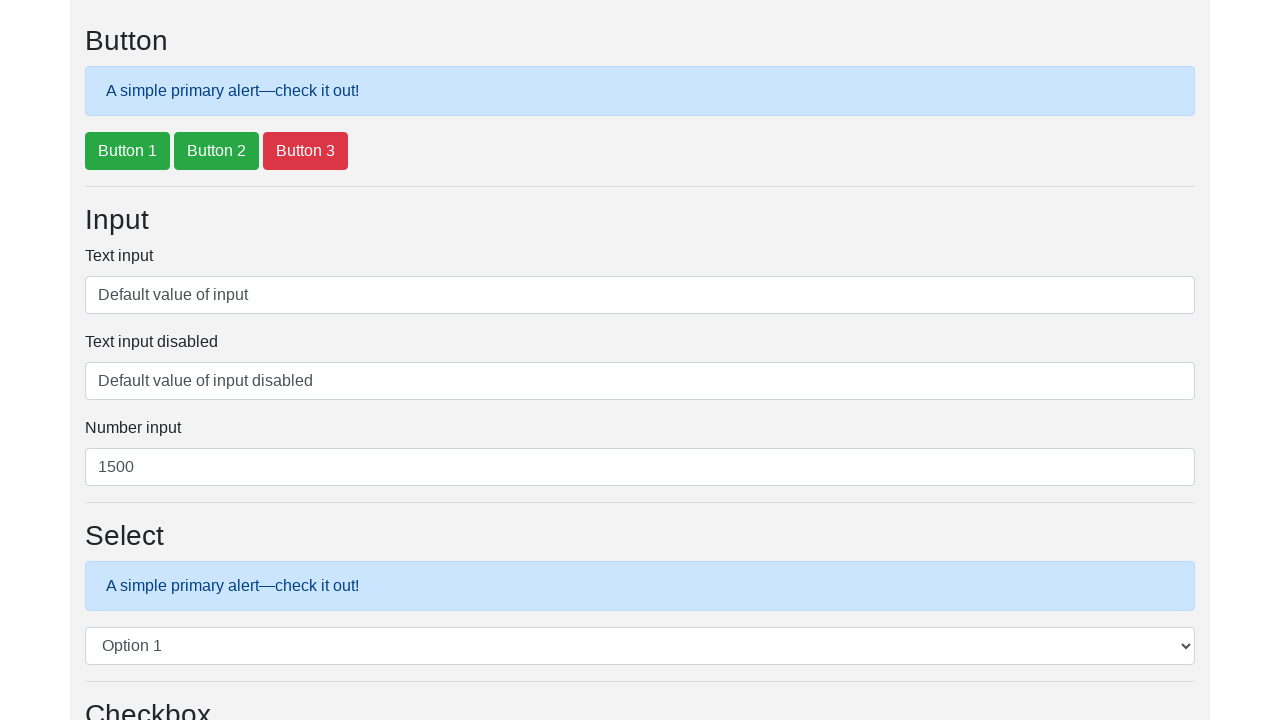

Filled input field #txtInput2 with 'New value of input disable' on #txtInput2
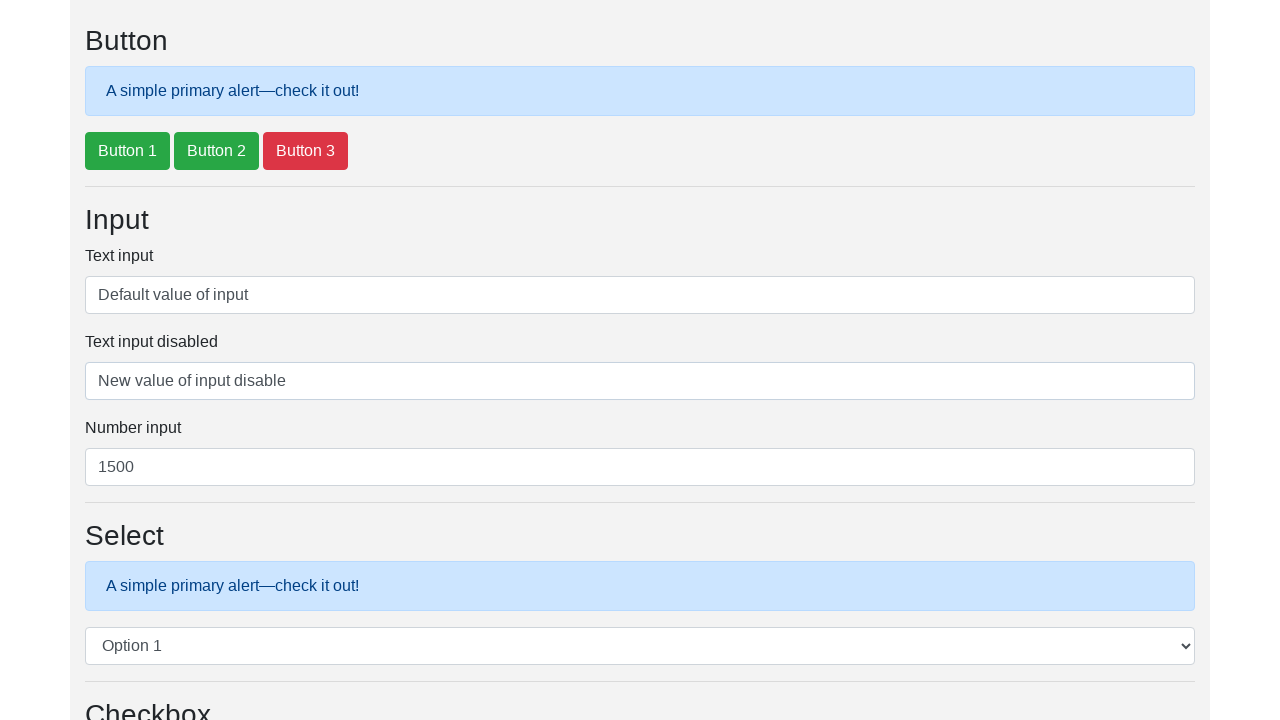

Re-enabled input field #txtInput2 by setting disabled attribute
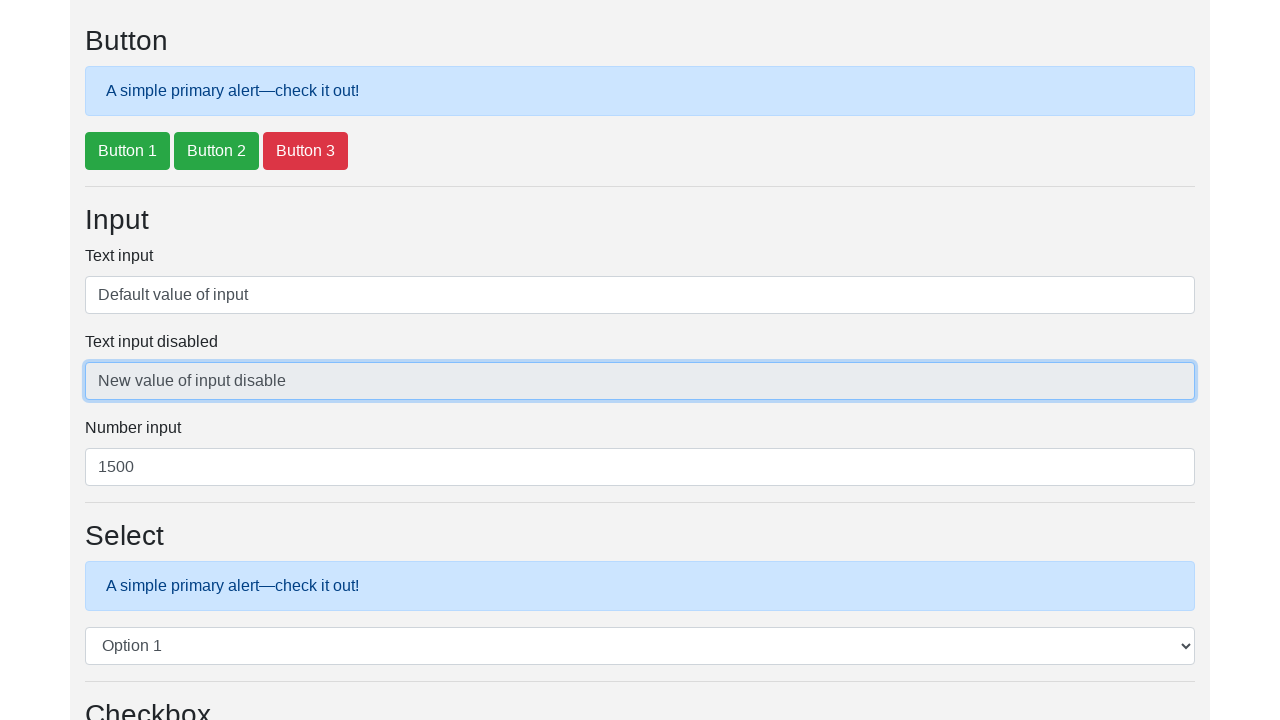

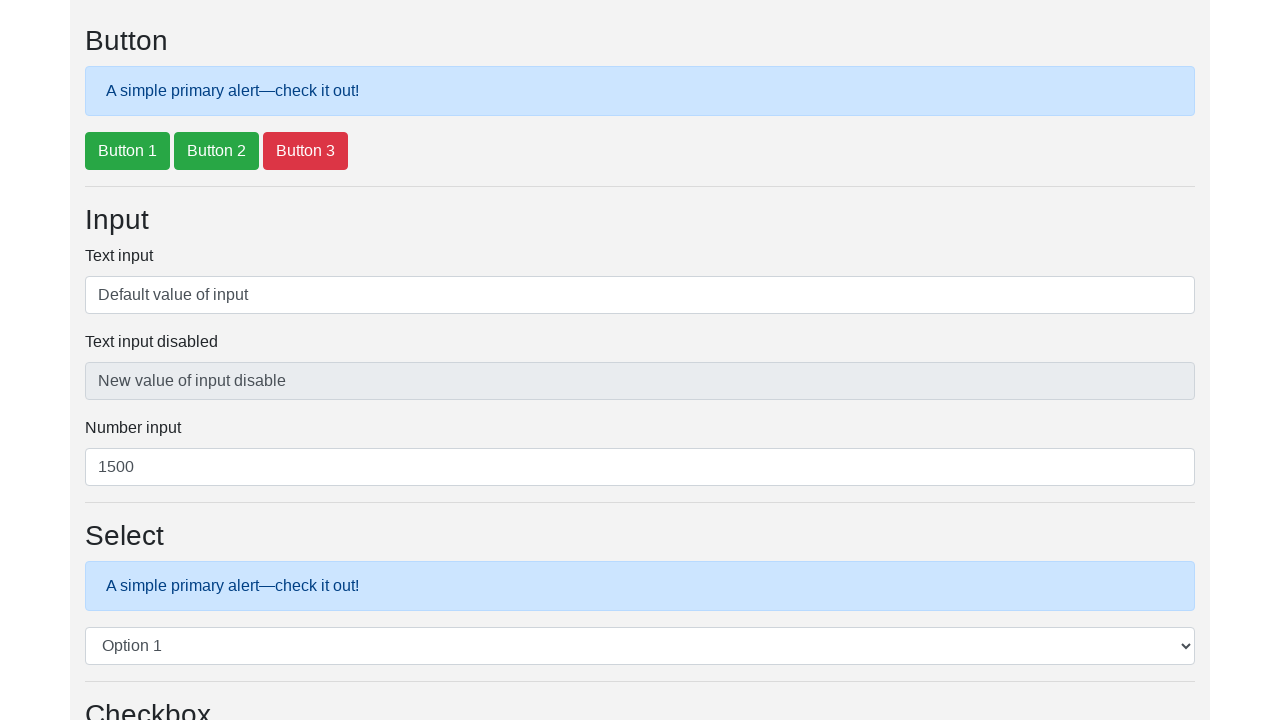